Tests the Contact Us form by navigating to the contact page, filling in name, email, and message fields, then submitting the form.

Starting URL: https://shopdemo-alex-hot.koyeb.app/

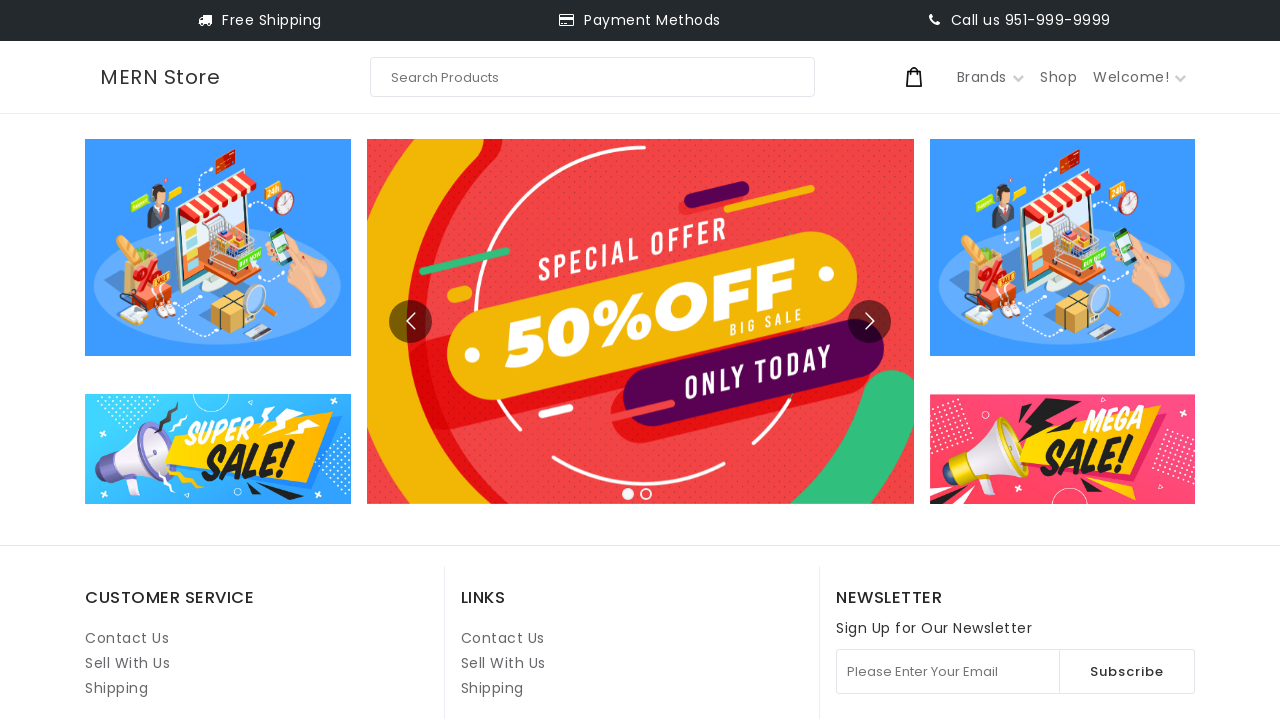

Clicked on Contact Us link at (503, 638) on internal:role=link[name="Contact Us"i] >> nth=1
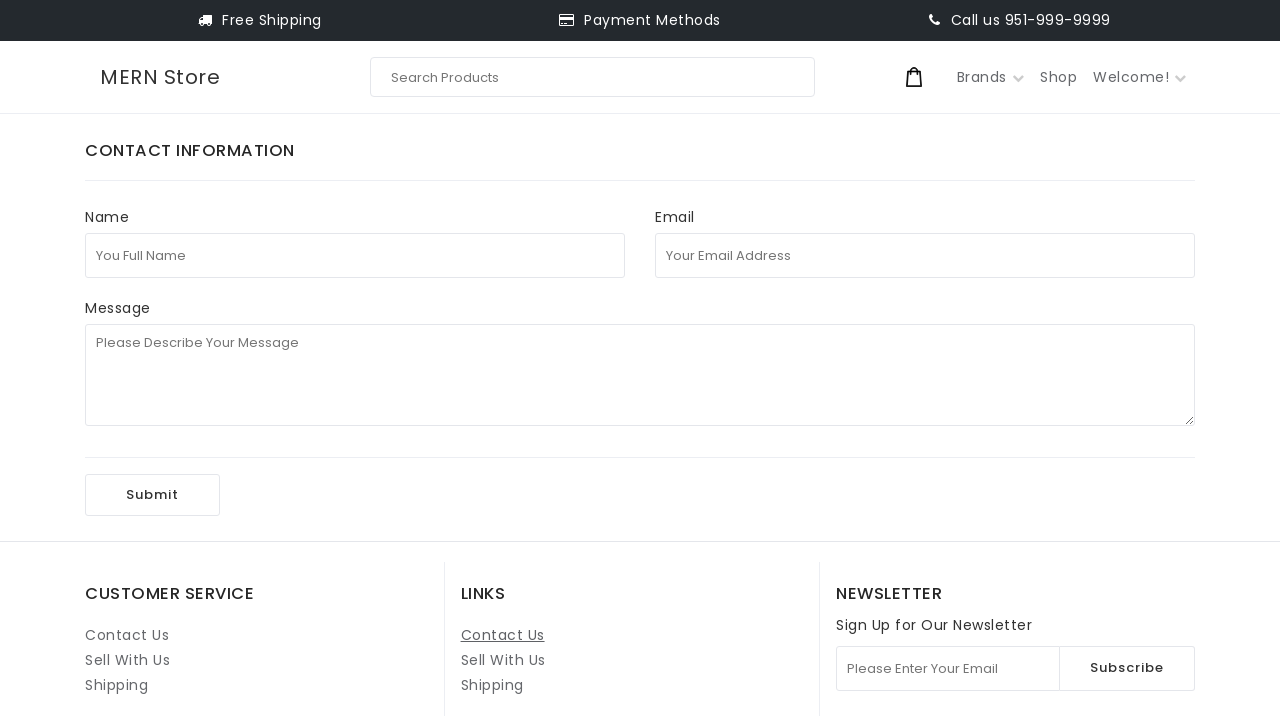

Clicked on Full Name field at (355, 255) on internal:attr=[placeholder="You Full Name"i]
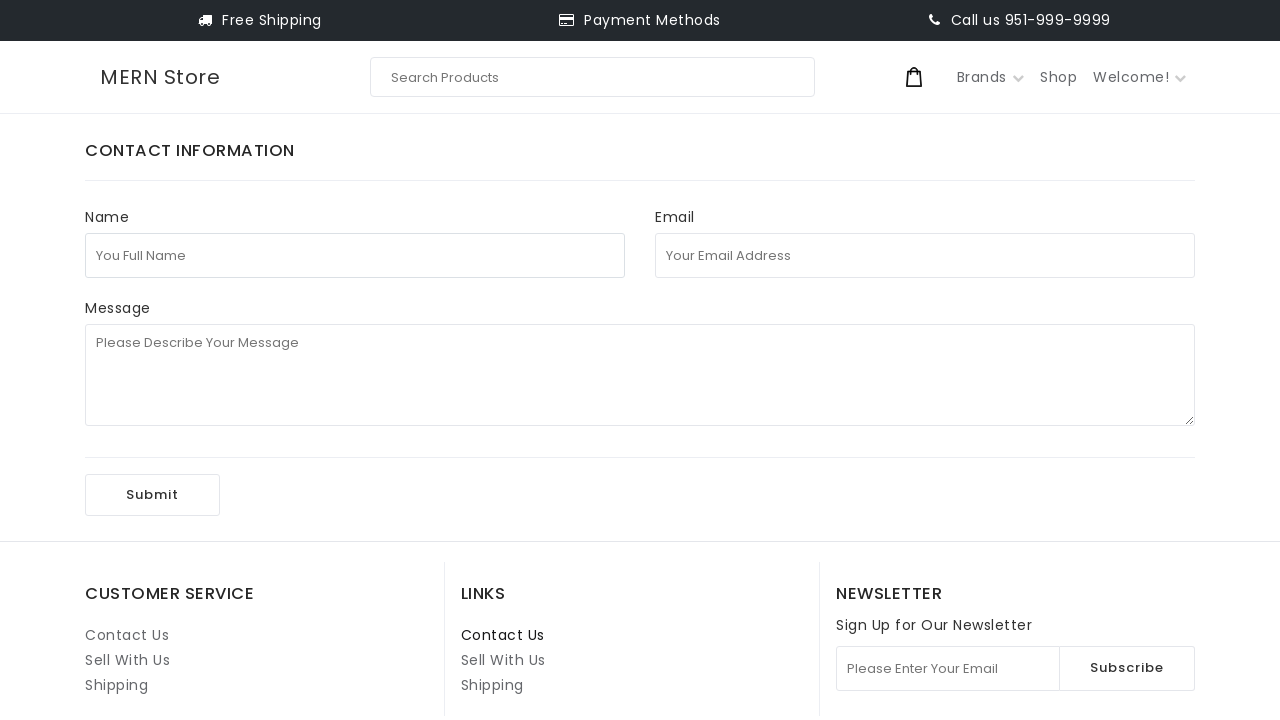

Filled Full Name field with 'test123' on internal:attr=[placeholder="You Full Name"i]
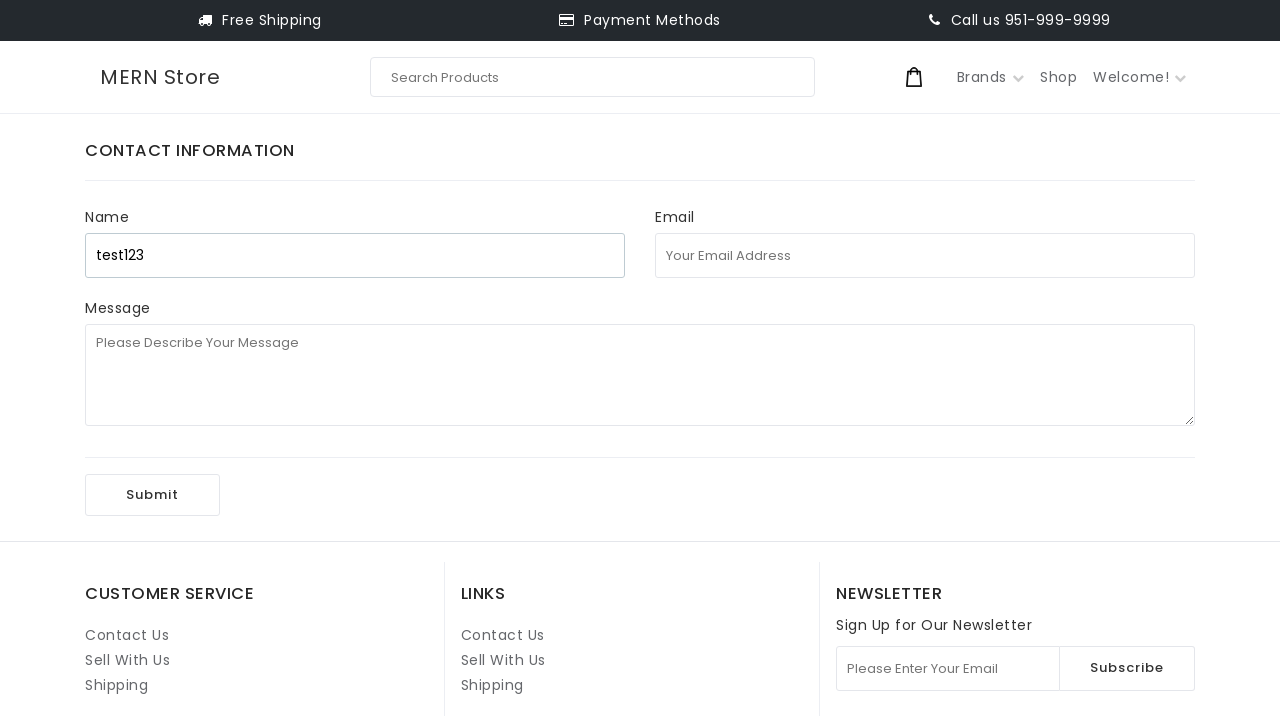

Clicked on Email Address field at (925, 255) on internal:attr=[placeholder="Your Email Address"i]
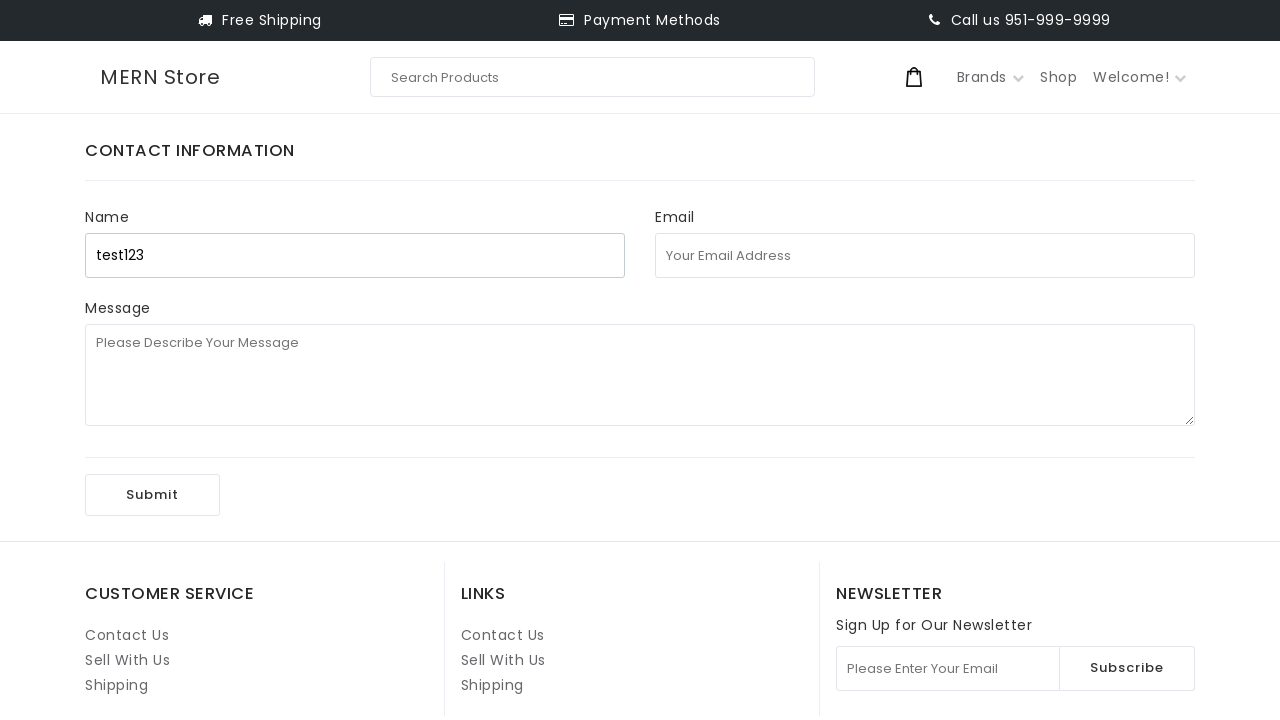

Filled Email Address field with 'randomuser847@example.com' on internal:attr=[placeholder="Your Email Address"i]
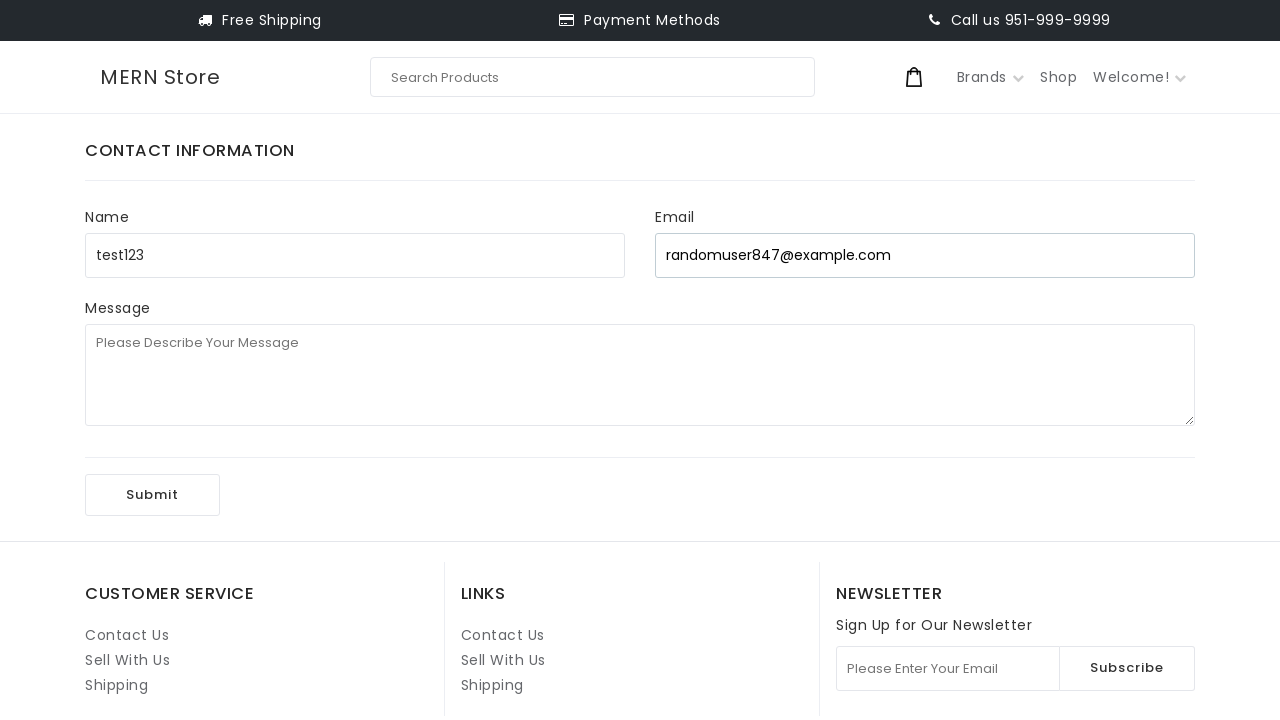

Clicked on Message field at (640, 375) on internal:attr=[placeholder="Please Describe Your Message"i]
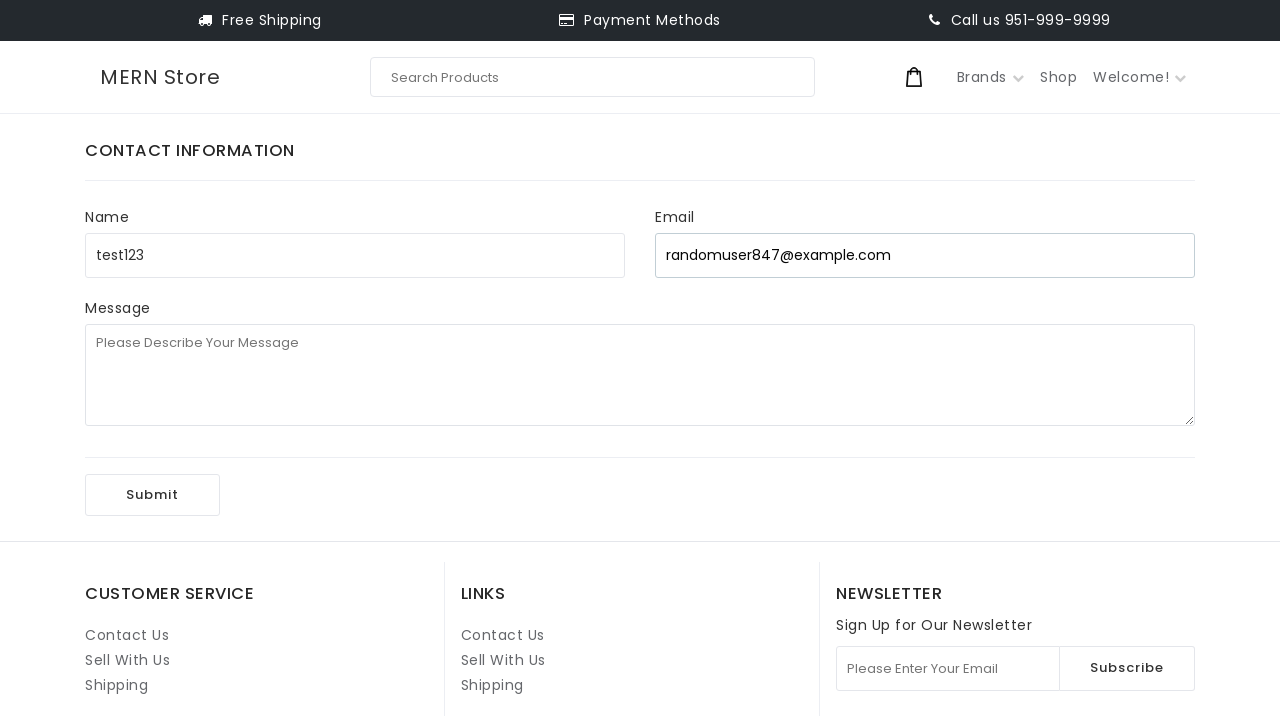

Filled Message field with 'This is a test message for the contact form' on internal:attr=[placeholder="Please Describe Your Message"i]
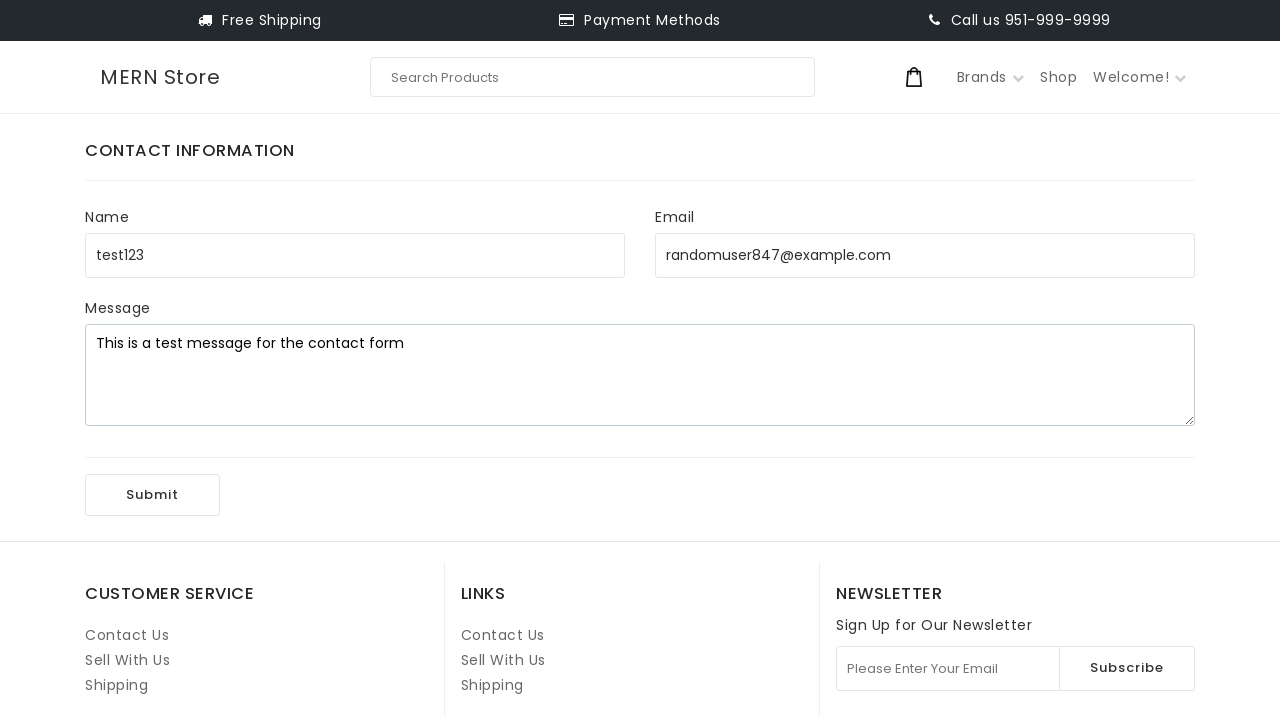

Clicked Submit button to submit the contact form at (152, 495) on internal:role=button[name="Submit"i]
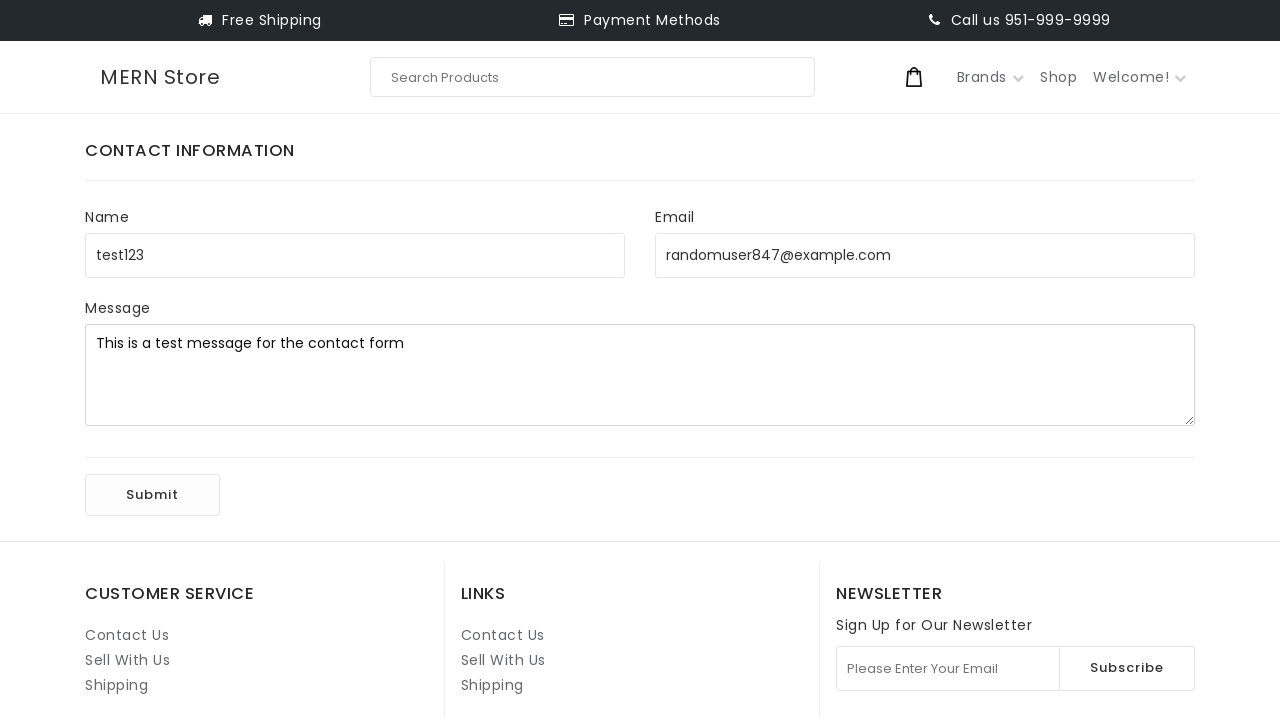

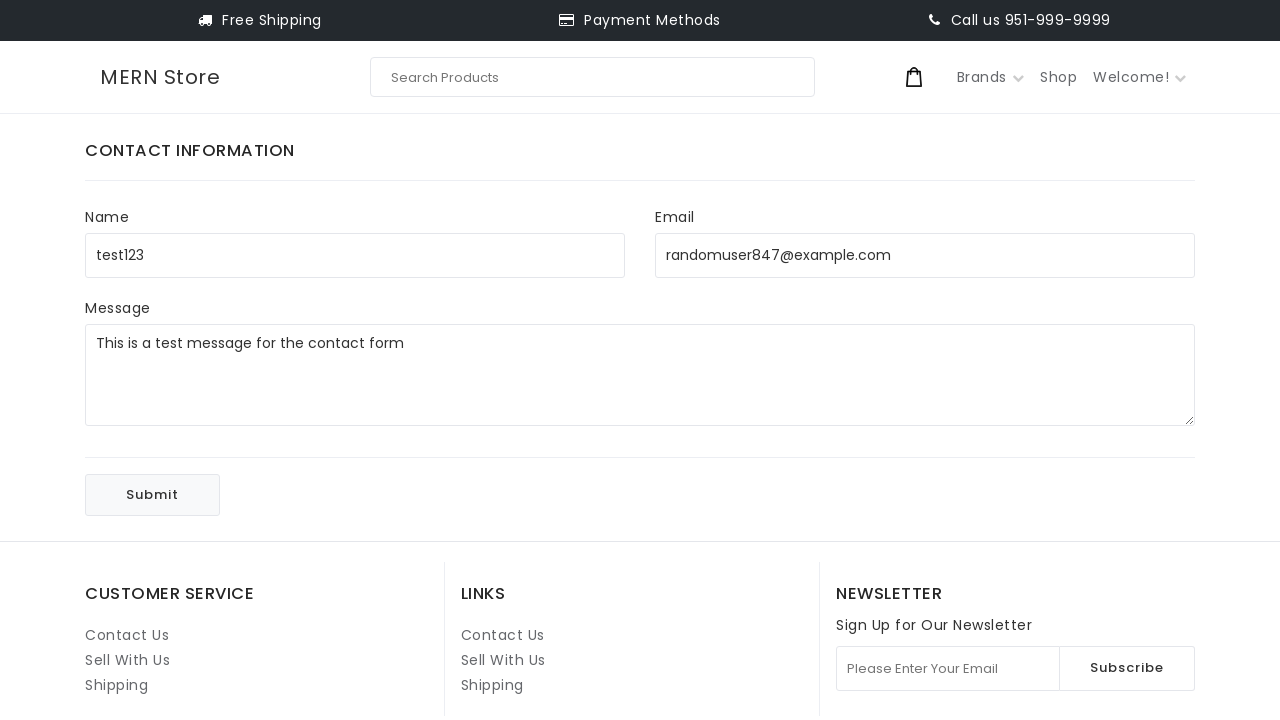